Tests jQuery UI drag and drop functionality by dragging an element and dropping it onto a target area

Starting URL: https://jqueryui.com/droppable/

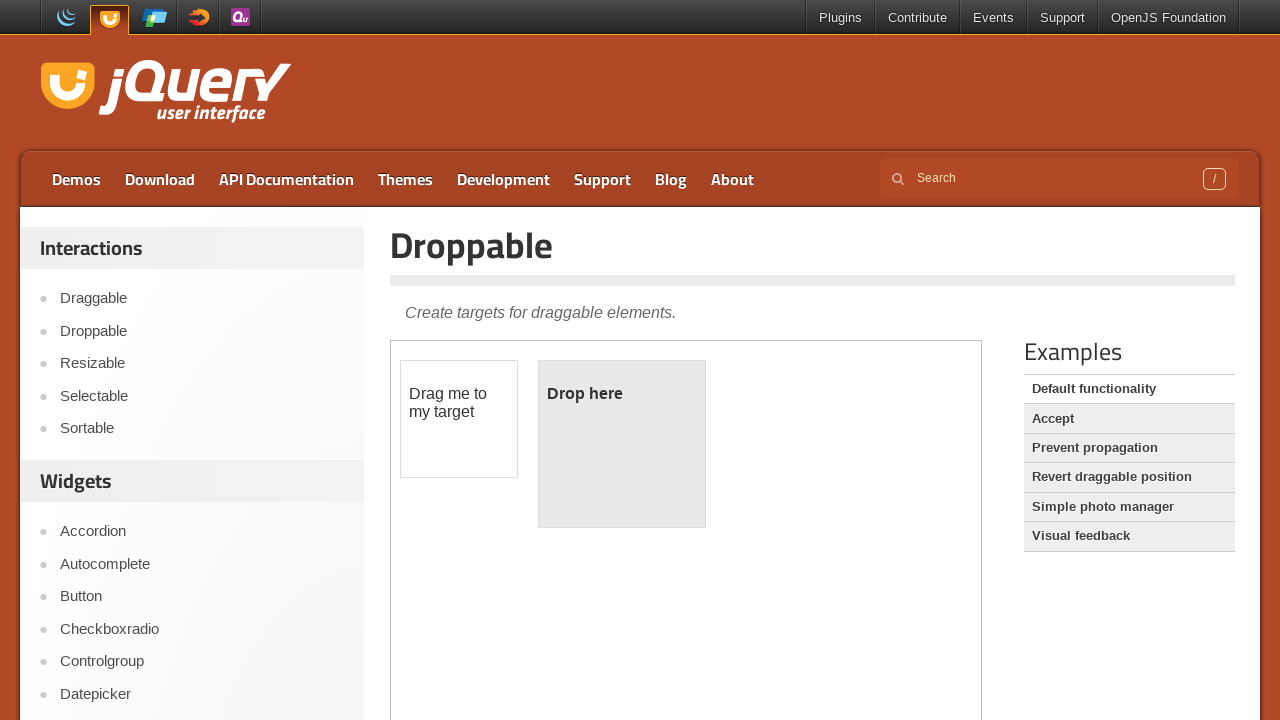

Located the demo iframe containing jQuery UI droppable example
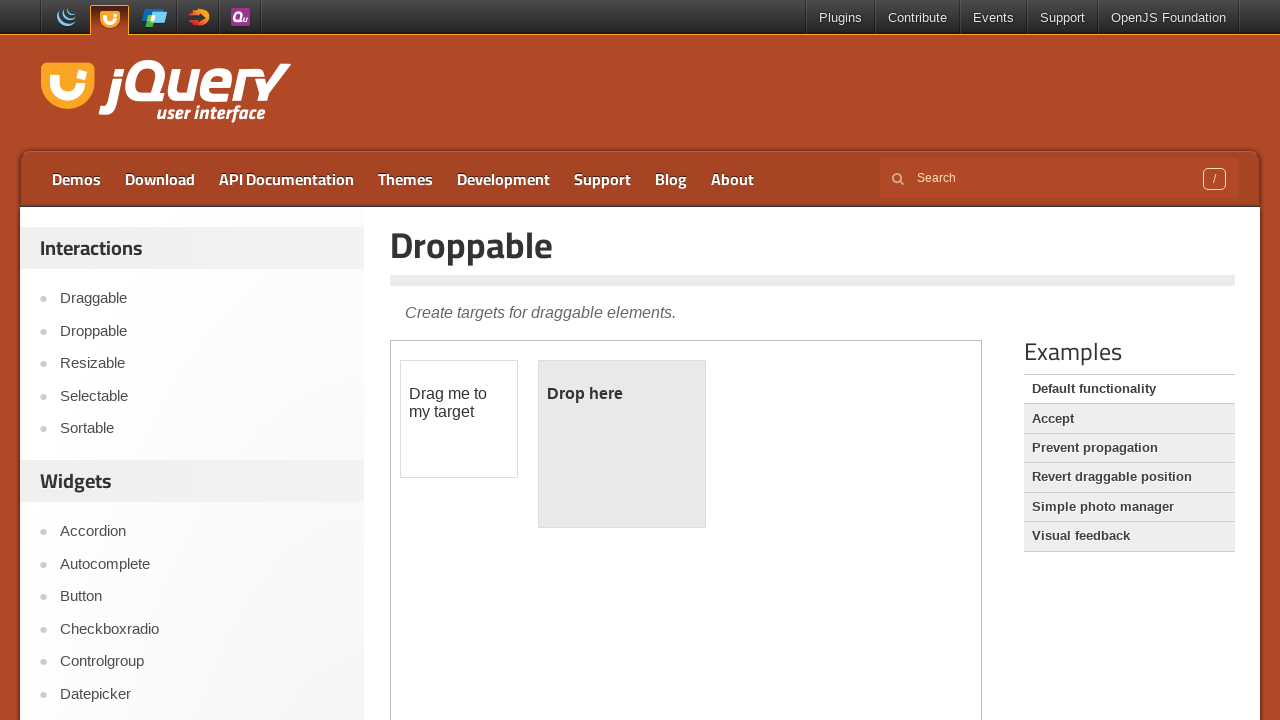

Located the draggable element with ID 'draggable'
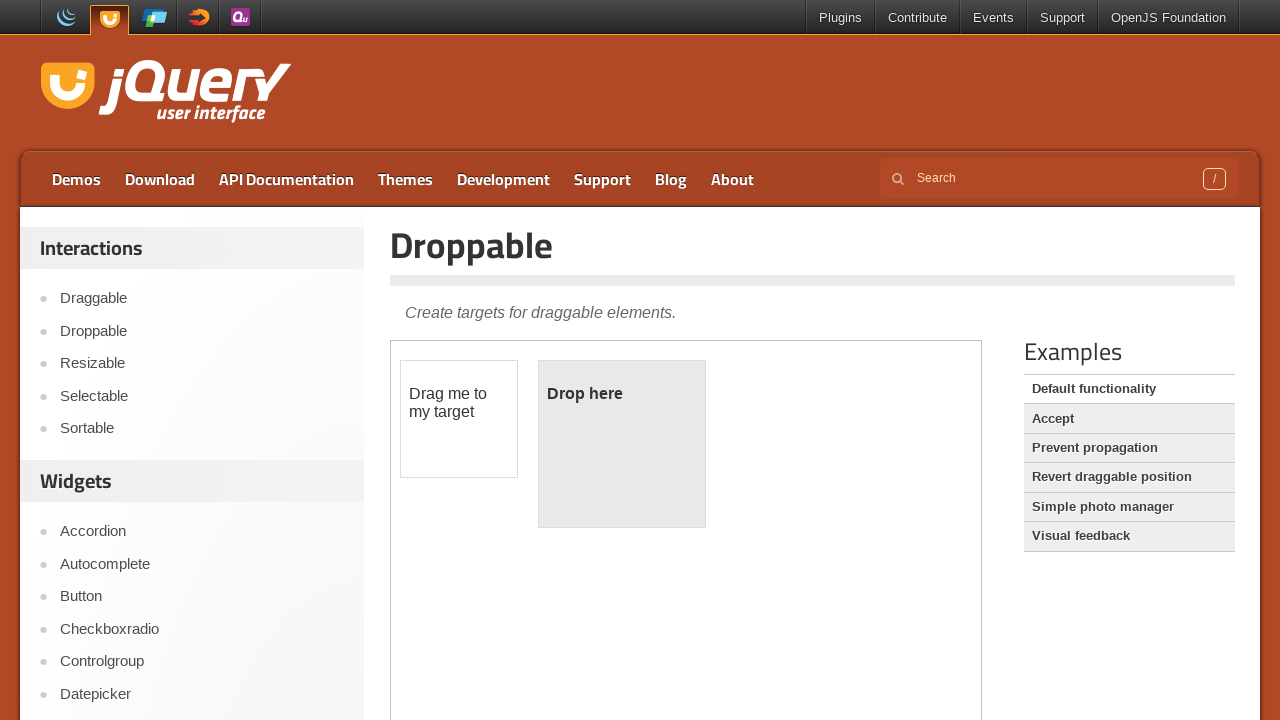

Located the droppable target element with ID 'droppable'
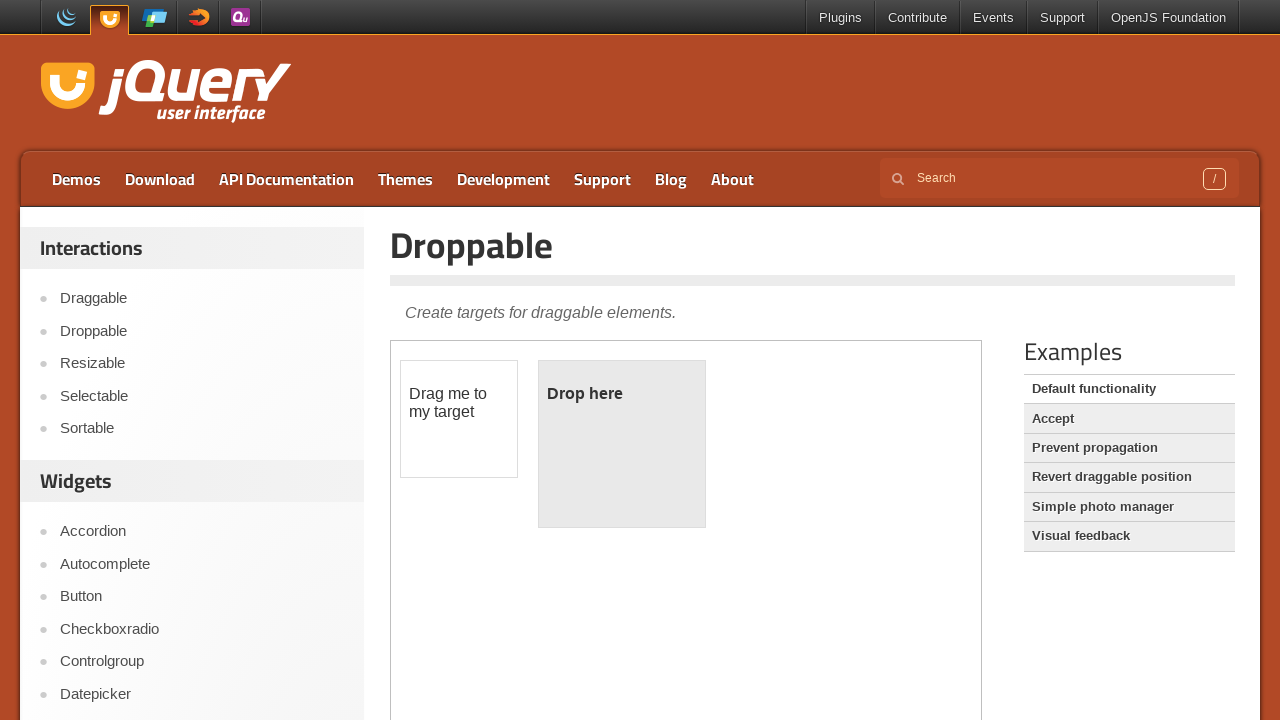

Performed drag and drop operation from draggable element to droppable target at (622, 444)
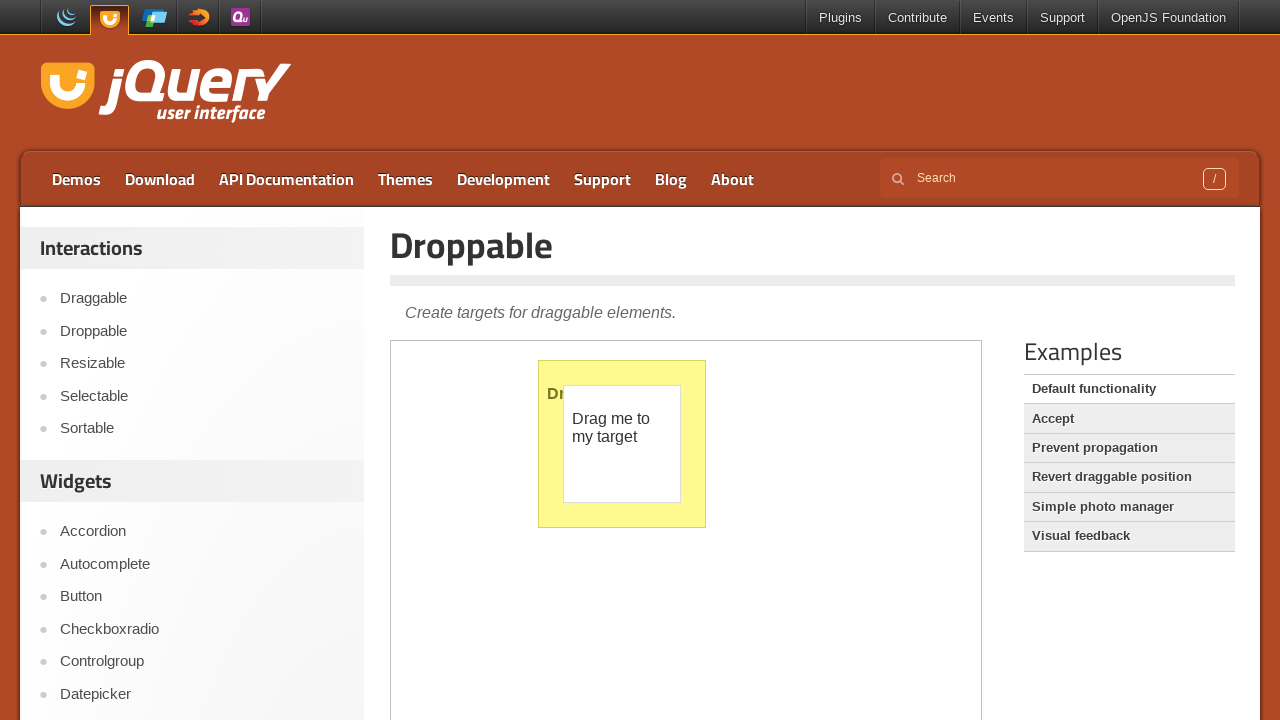

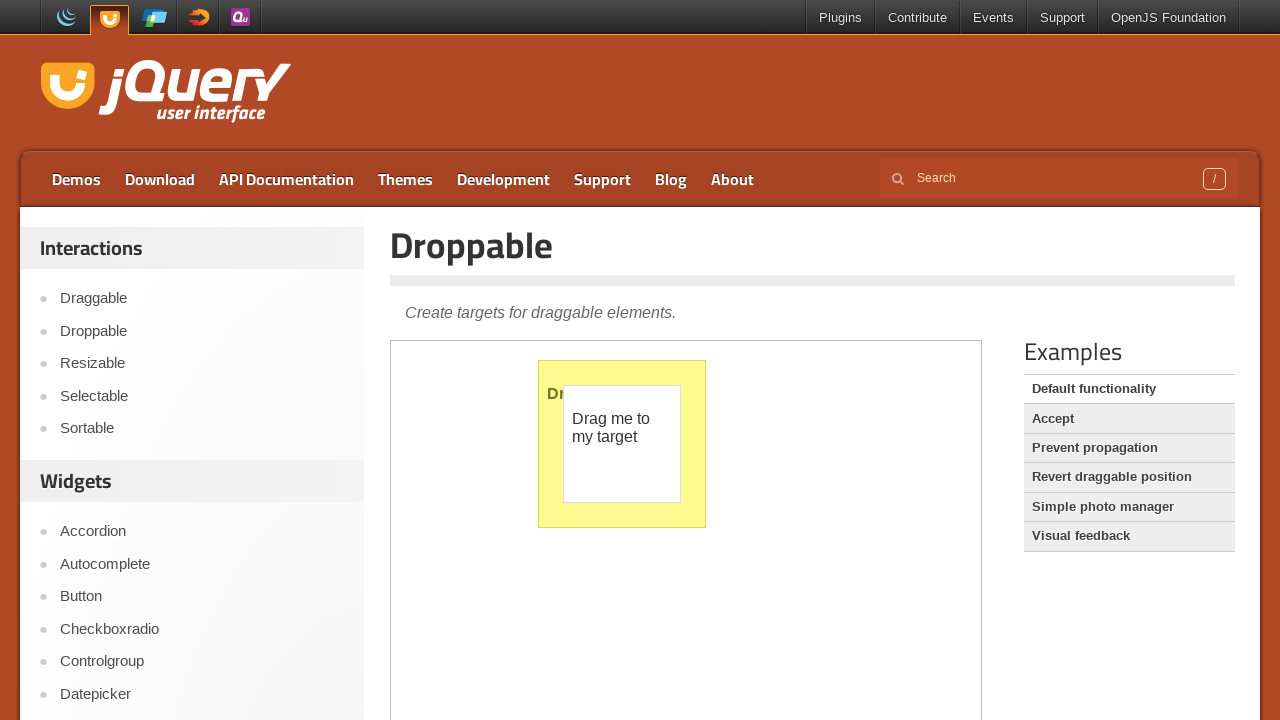